Tests that clicking project box 4 navigates to project2 page

Starting URL: https://mrjohn5on.github.io

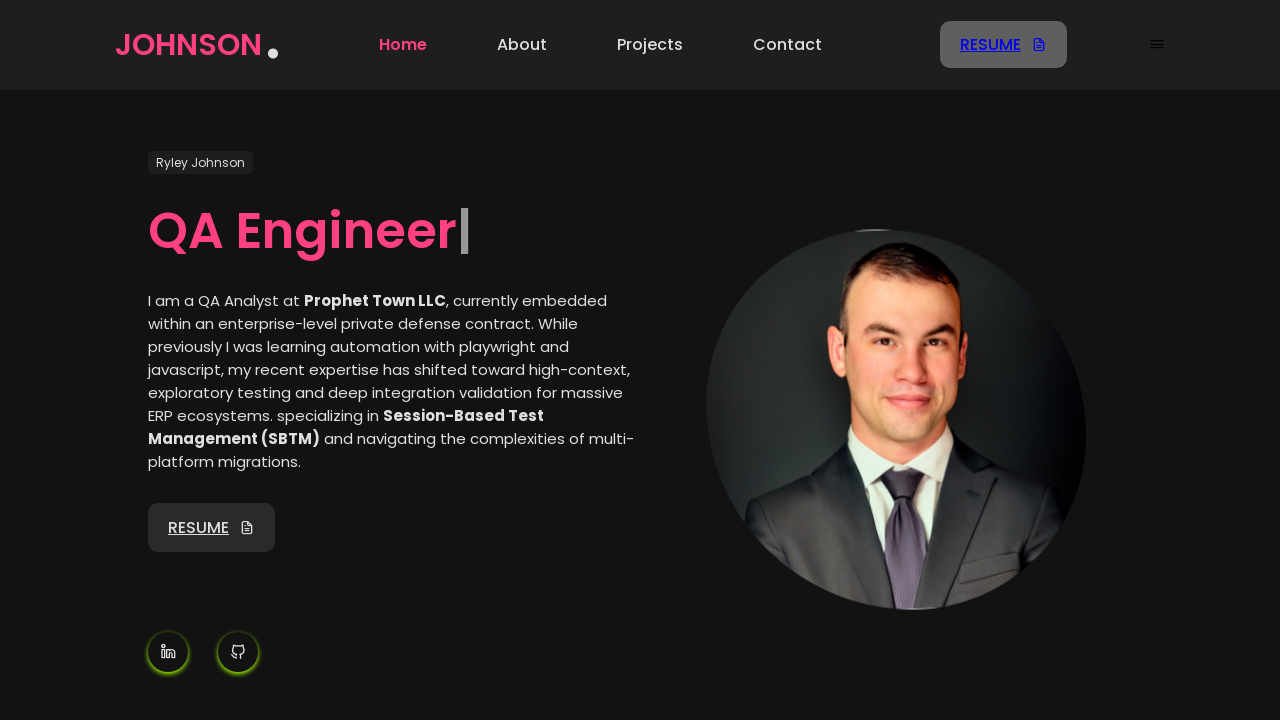

Clicked project box 4 at (836, 361) on internal:testid=[data-testid="project-box4"s]
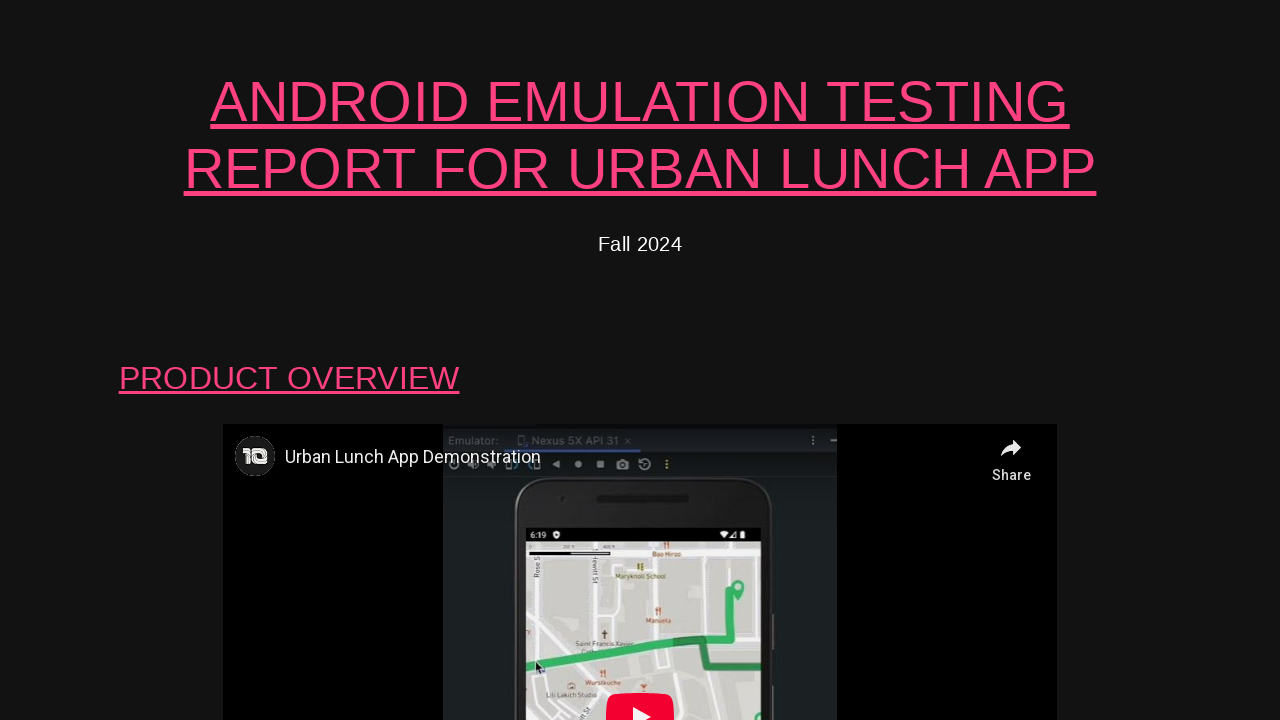

Waited for page to load (domcontentloaded)
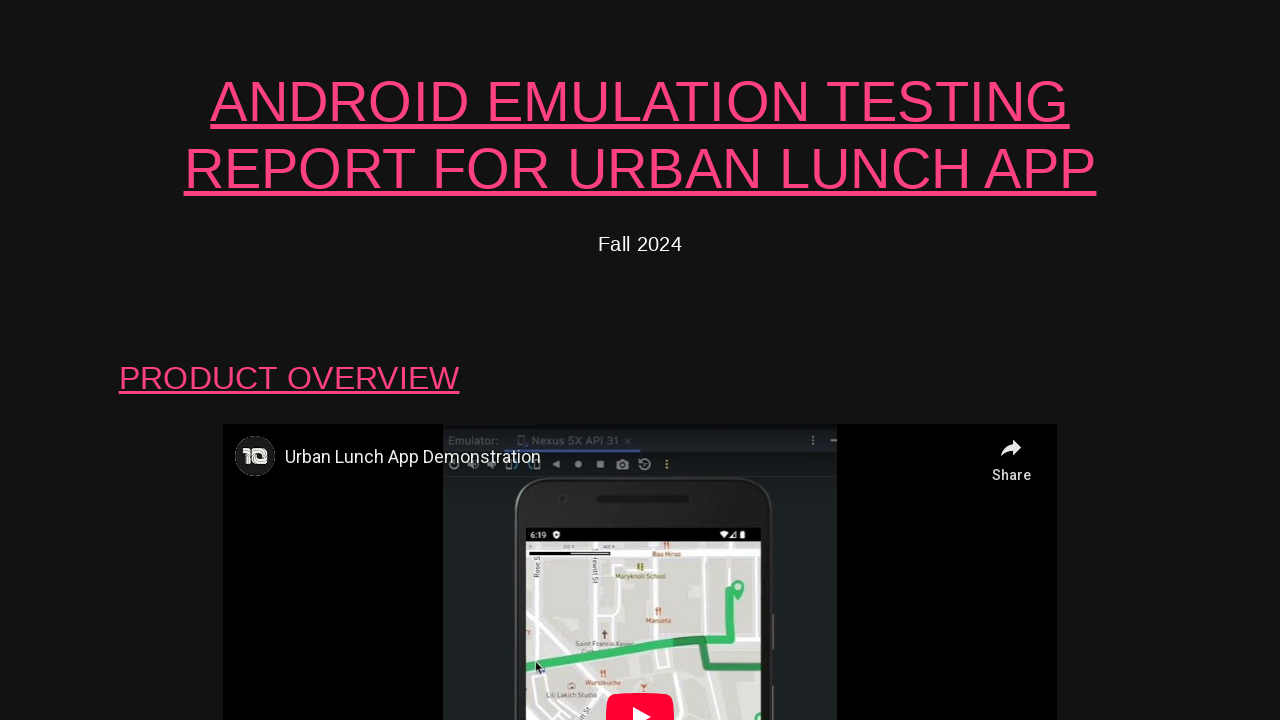

Verified navigation to https://mrjohn5on.github.io/project2.html
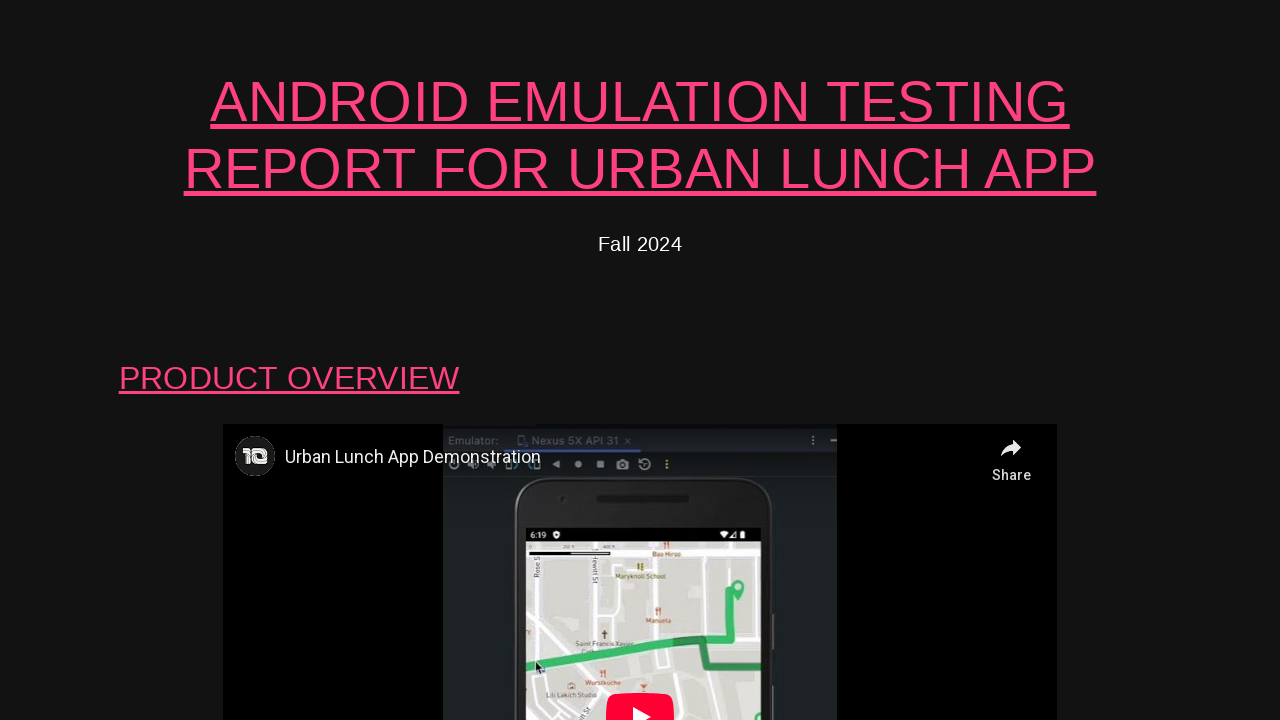

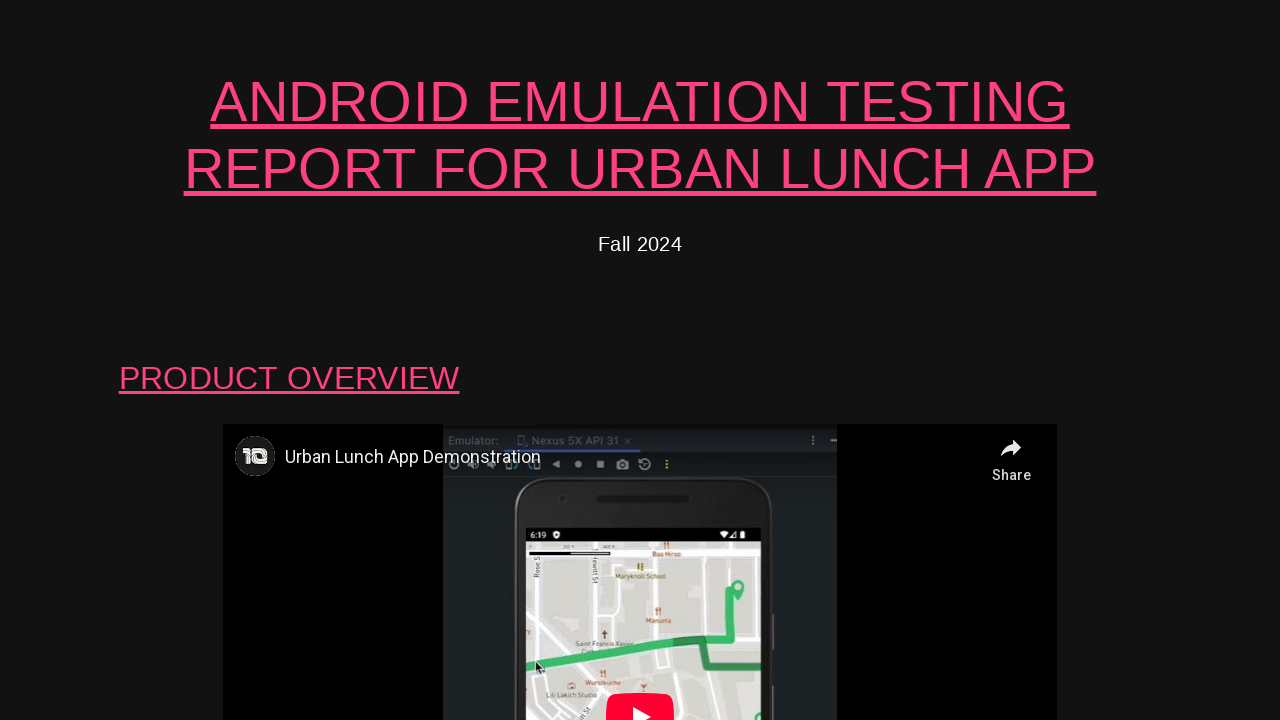